Tests a demo web form by filling in text input, password, and textarea fields, then submitting the form and verifying the success message is displayed.

Starting URL: https://www.selenium.dev/selenium/web/web-form.html

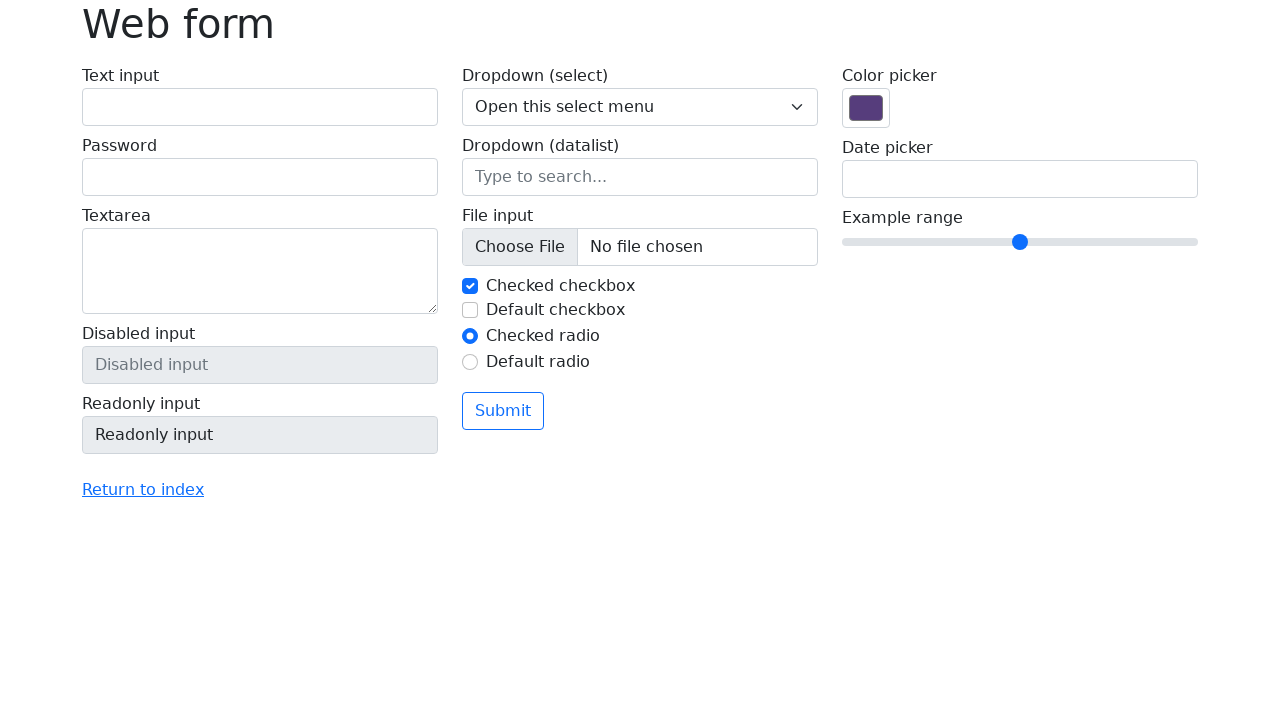

Verified page title is 'Web form'
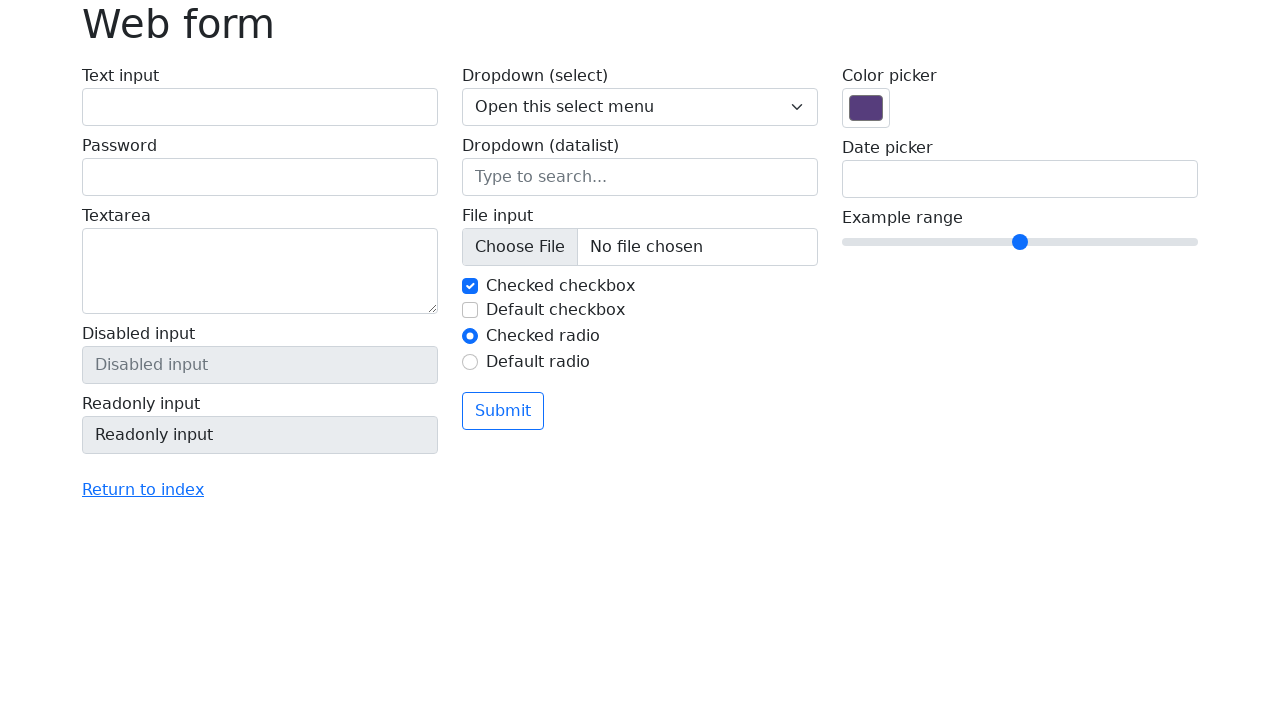

Filled text input field with 'somebody@example.com' on [name='my-text']
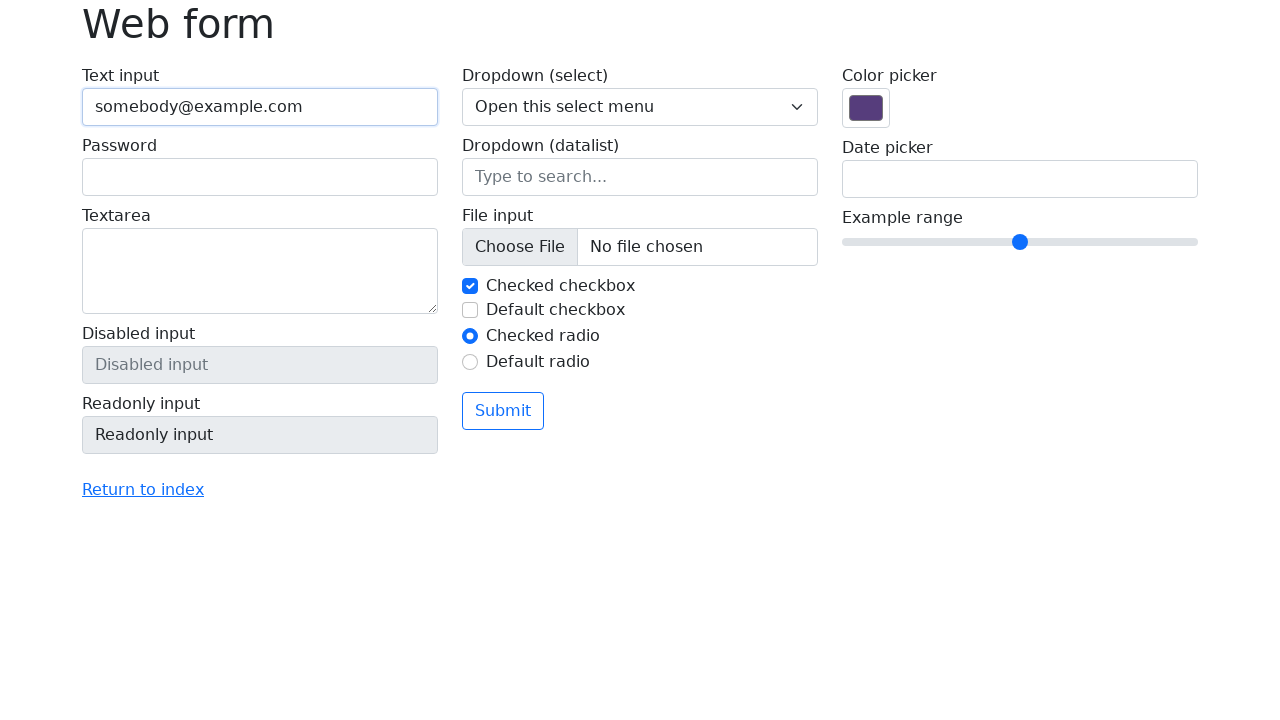

Filled password field with 'SuperSecret!' on [name='my-password']
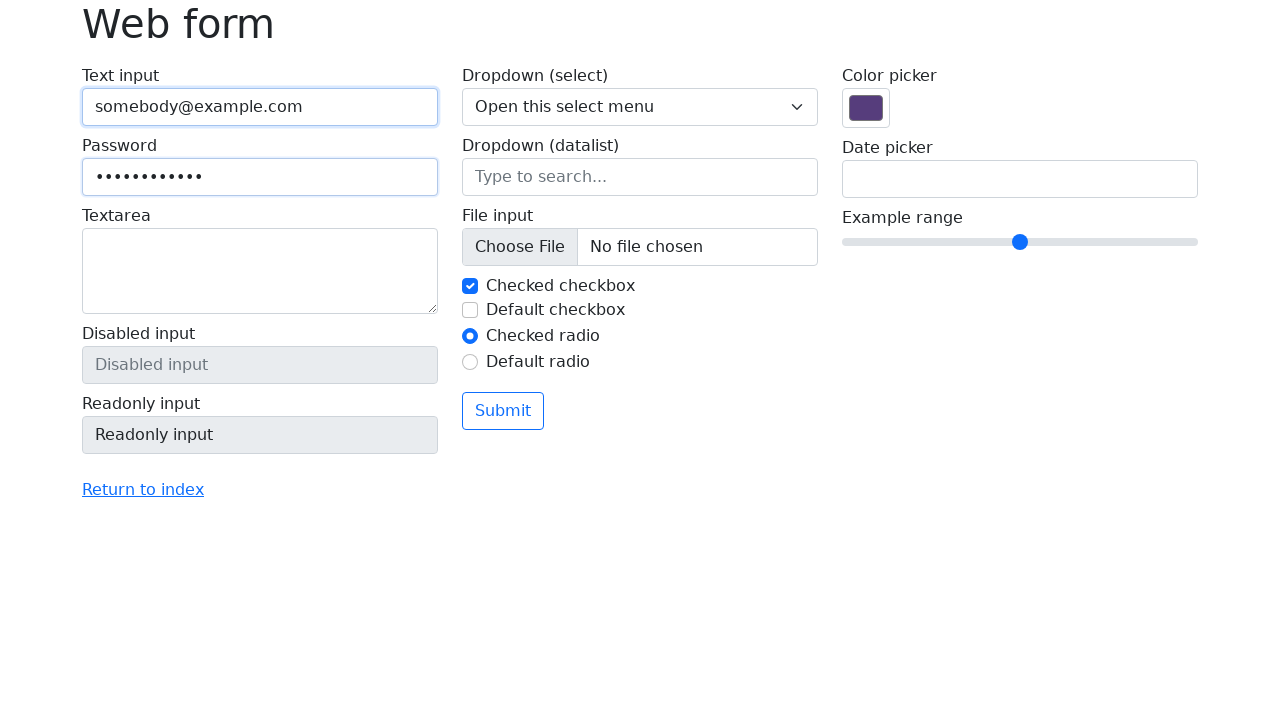

Filled textarea with multi-line message on [name='my-textarea']
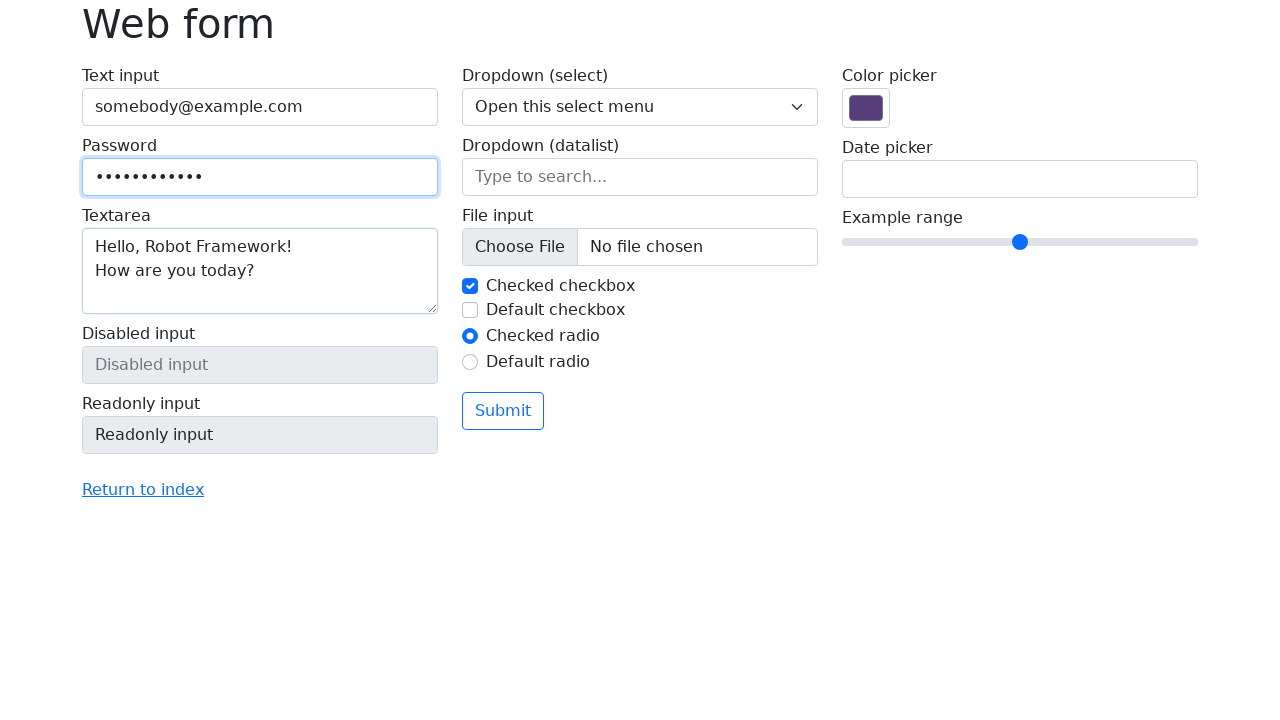

Clicked submit button at (503, 411) on button
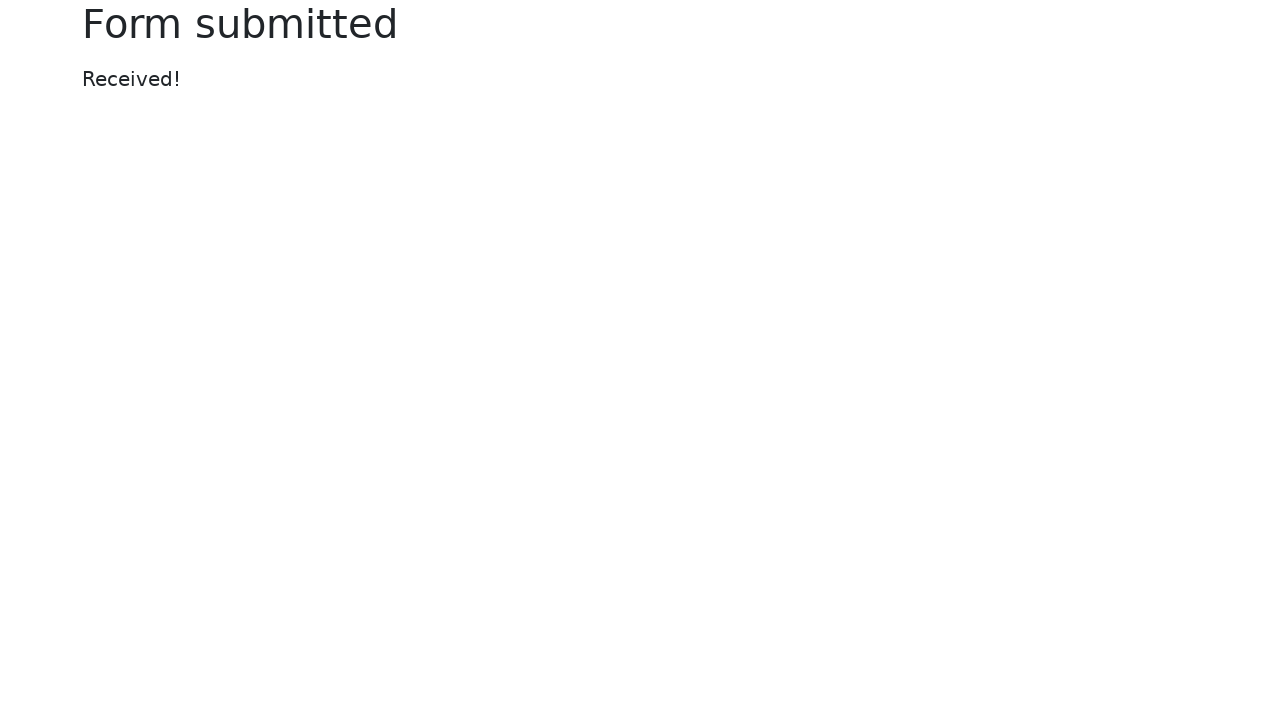

Success message element loaded
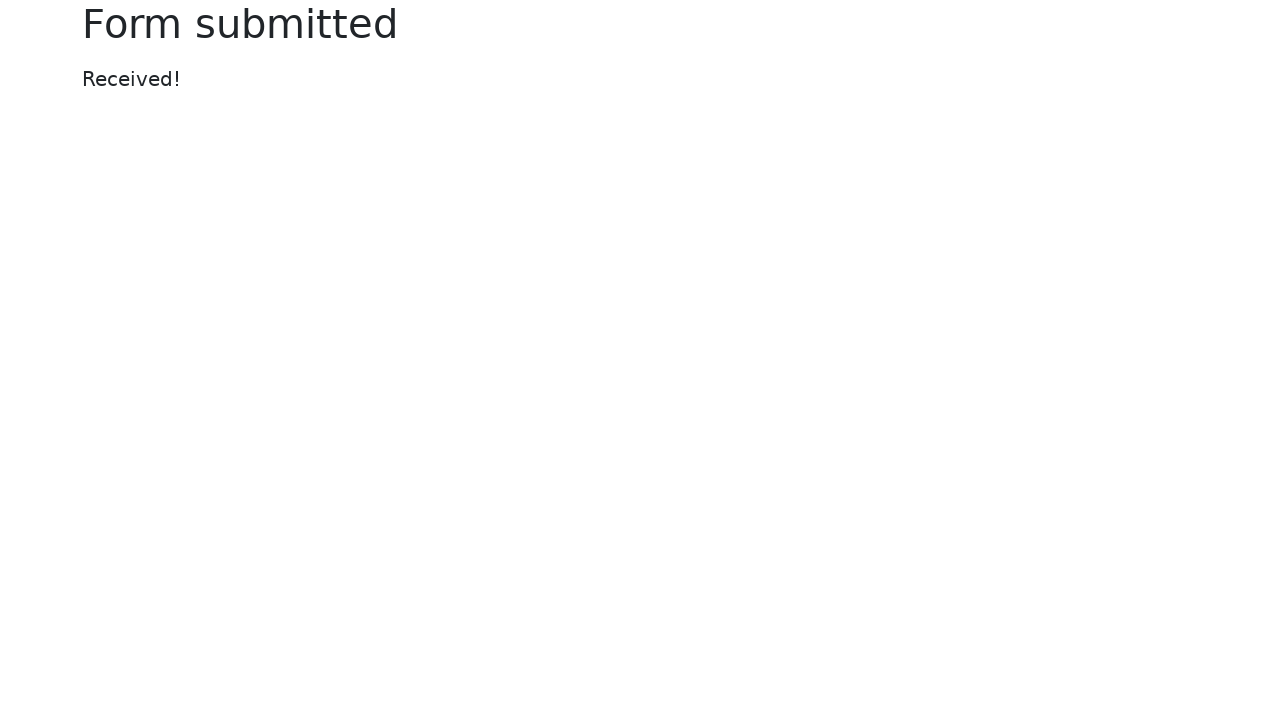

Verified success message displays 'Received!'
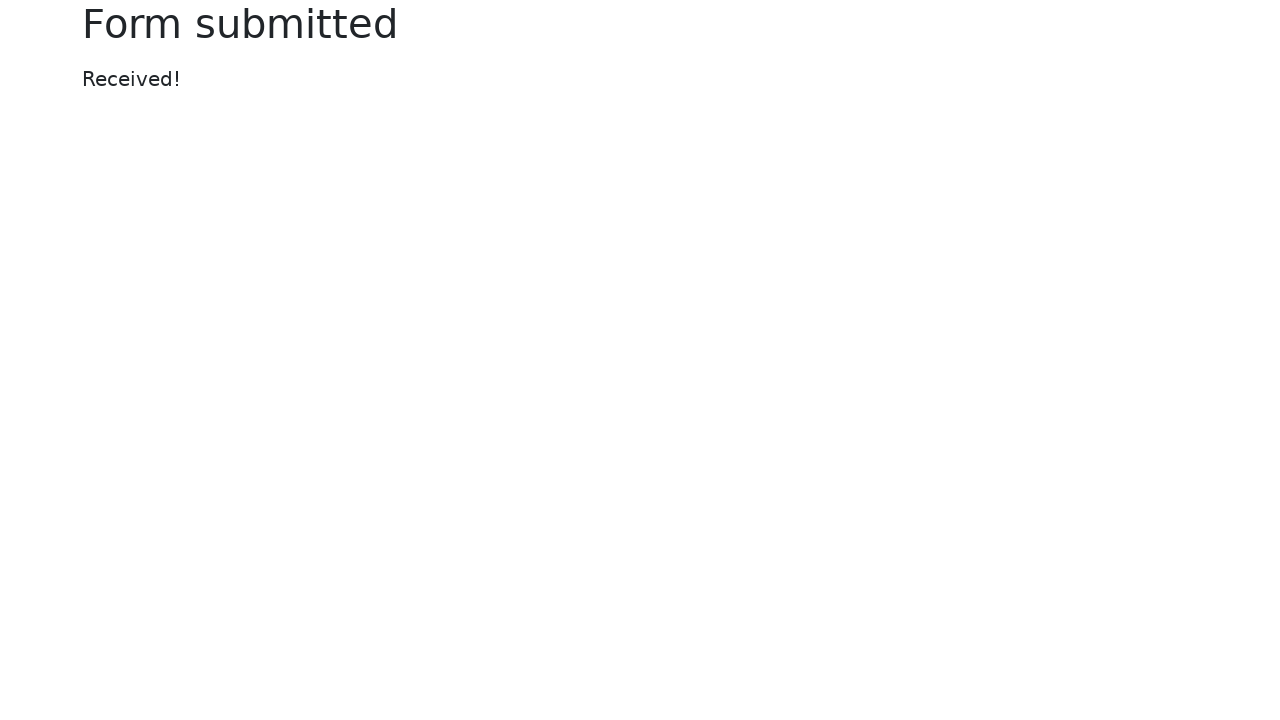

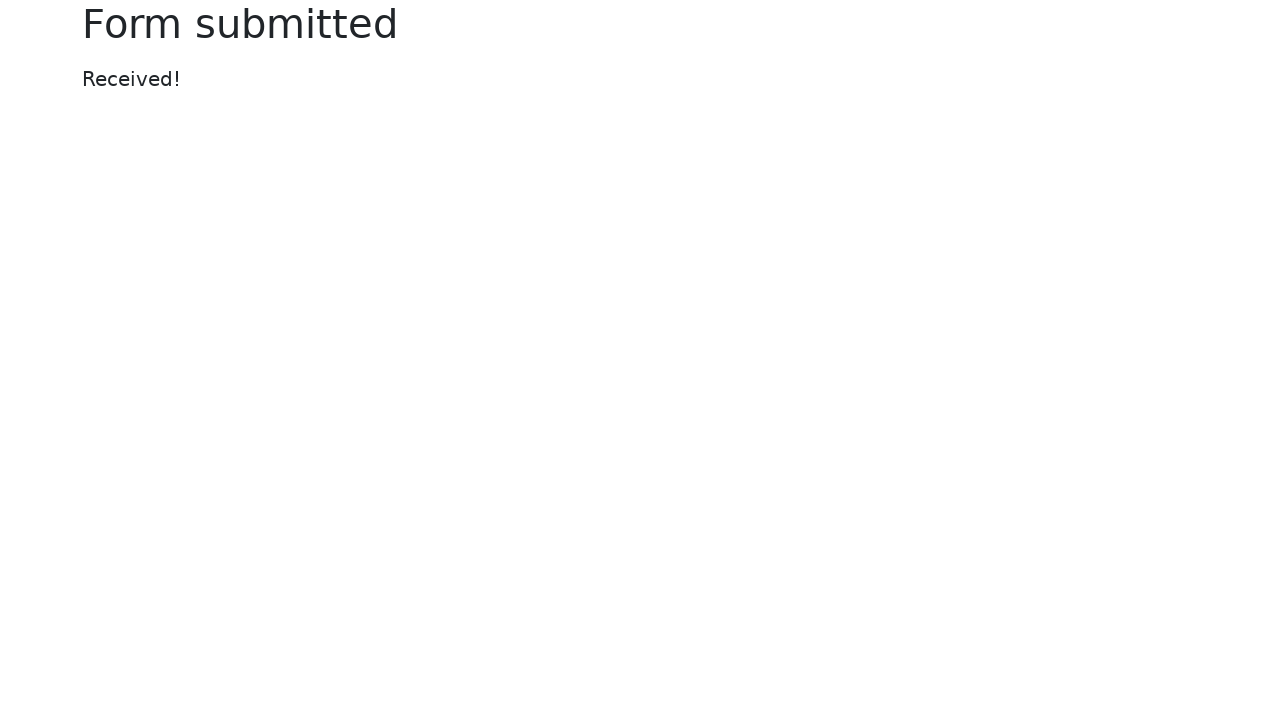